Tests that the page respects reduced motion preferences by emulating reduced motion and verifying no motion-enabled elements are present

Starting URL: https://atlas-admin-insights.vercel.app/prism

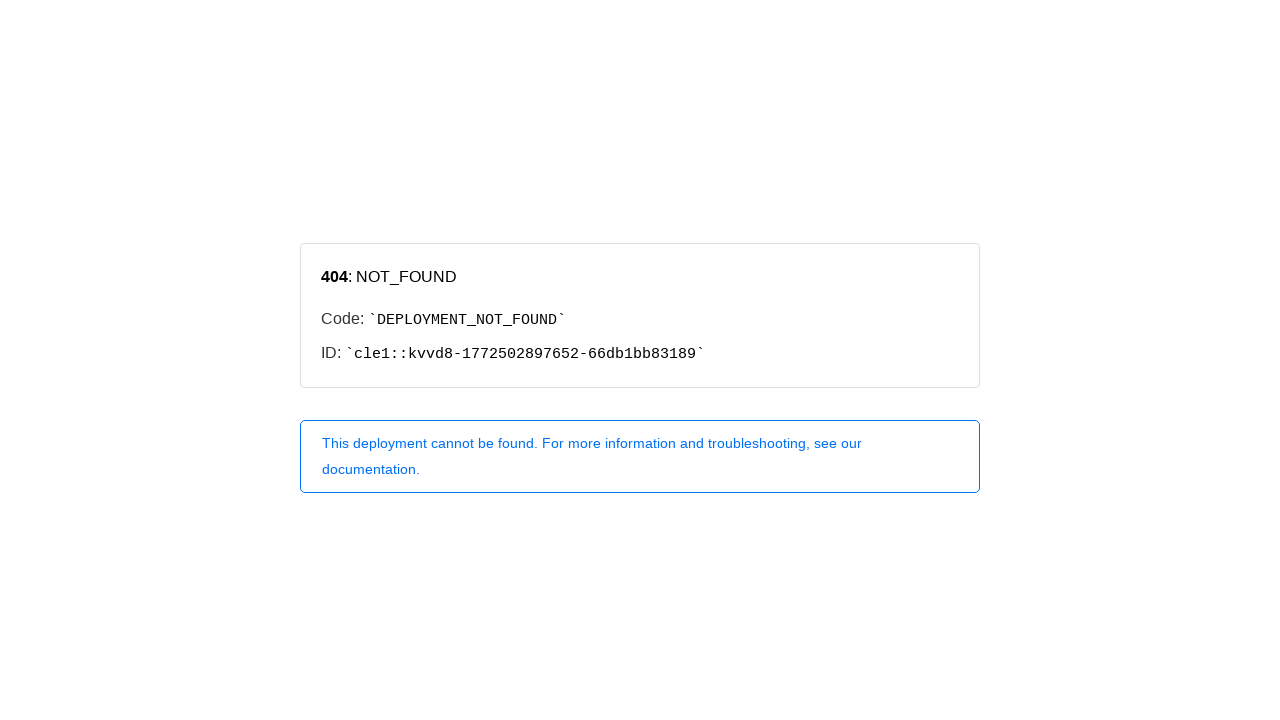

Emulated reduced motion media preference
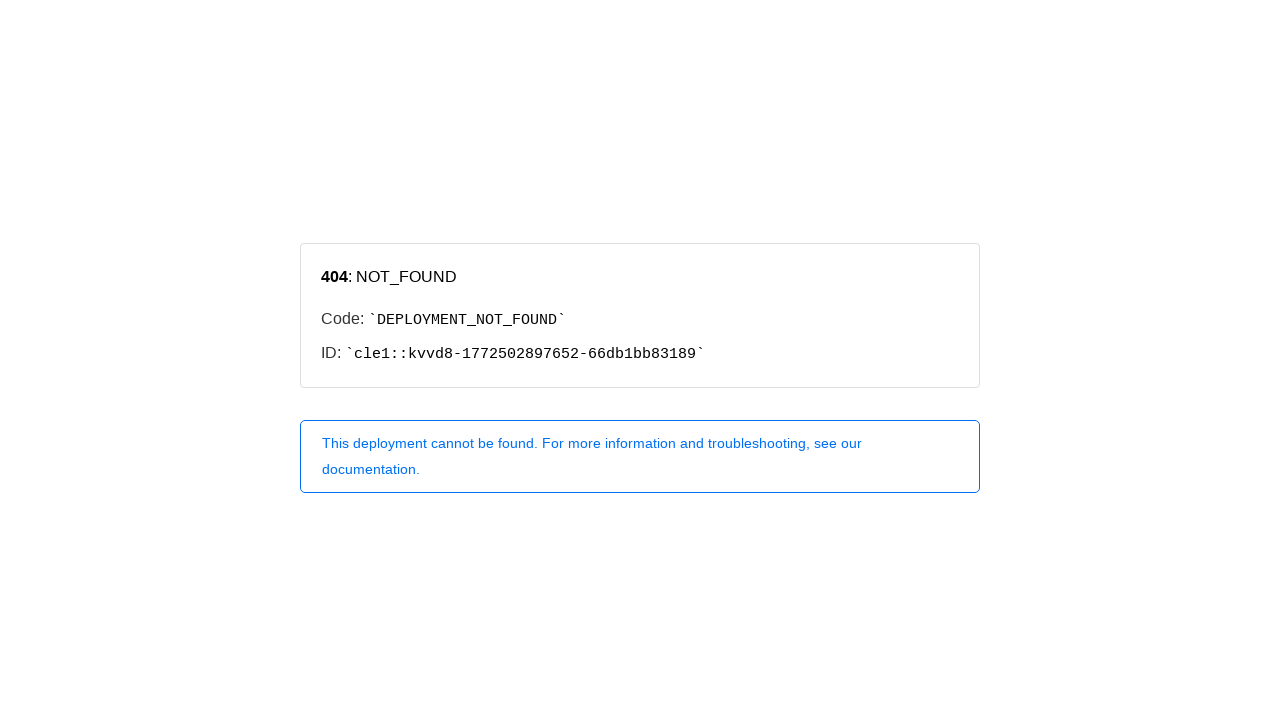

Reloaded page with reduced motion preference applied
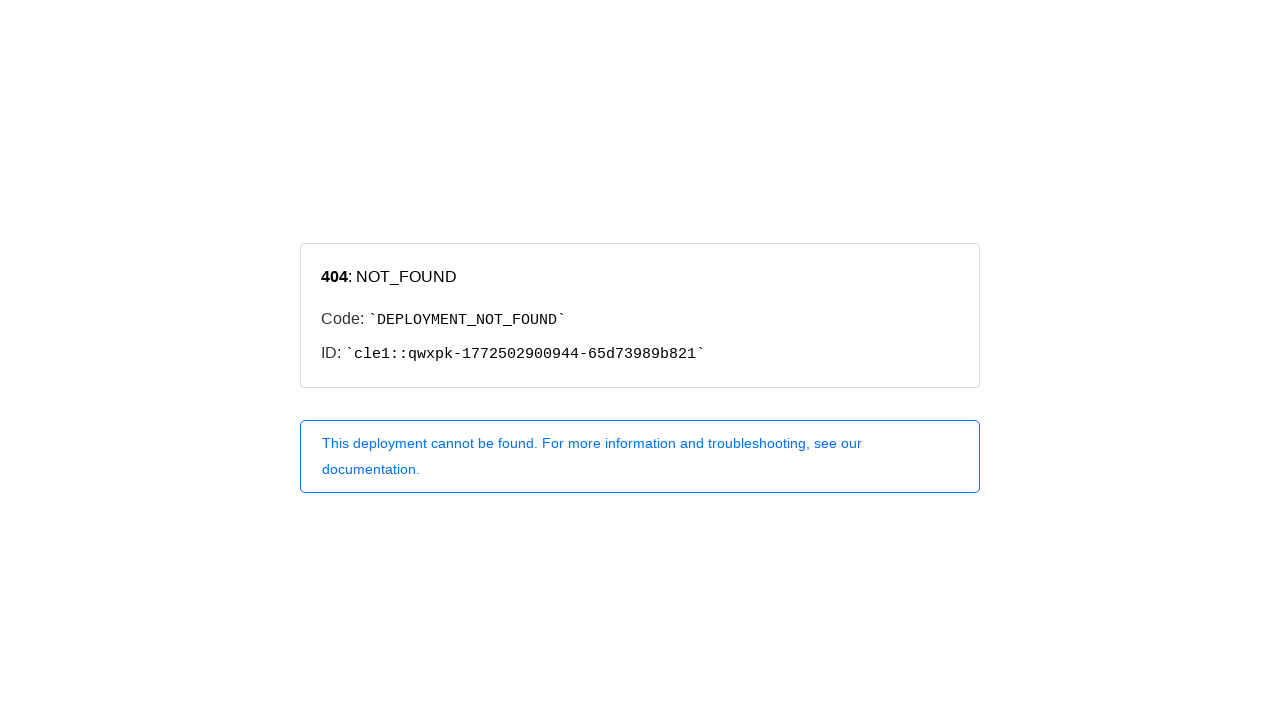

Waited 100ms for theme system to initialize
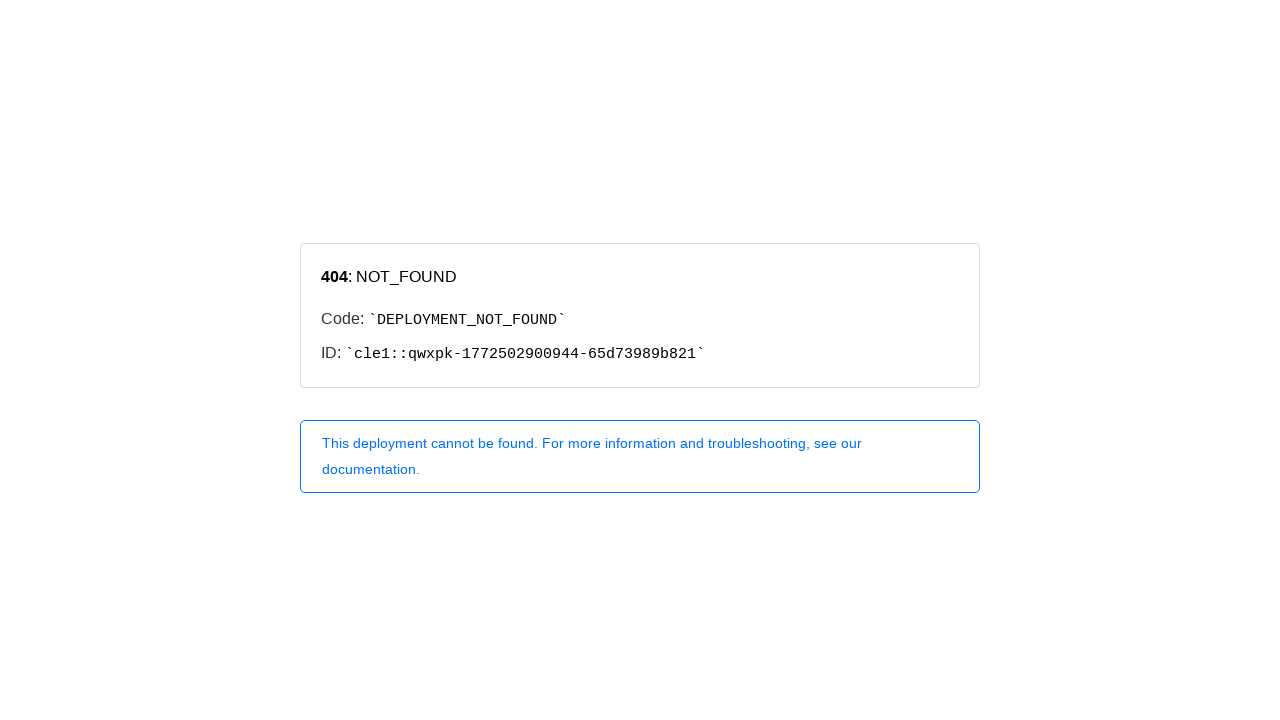

Located motion-enabled elements on page
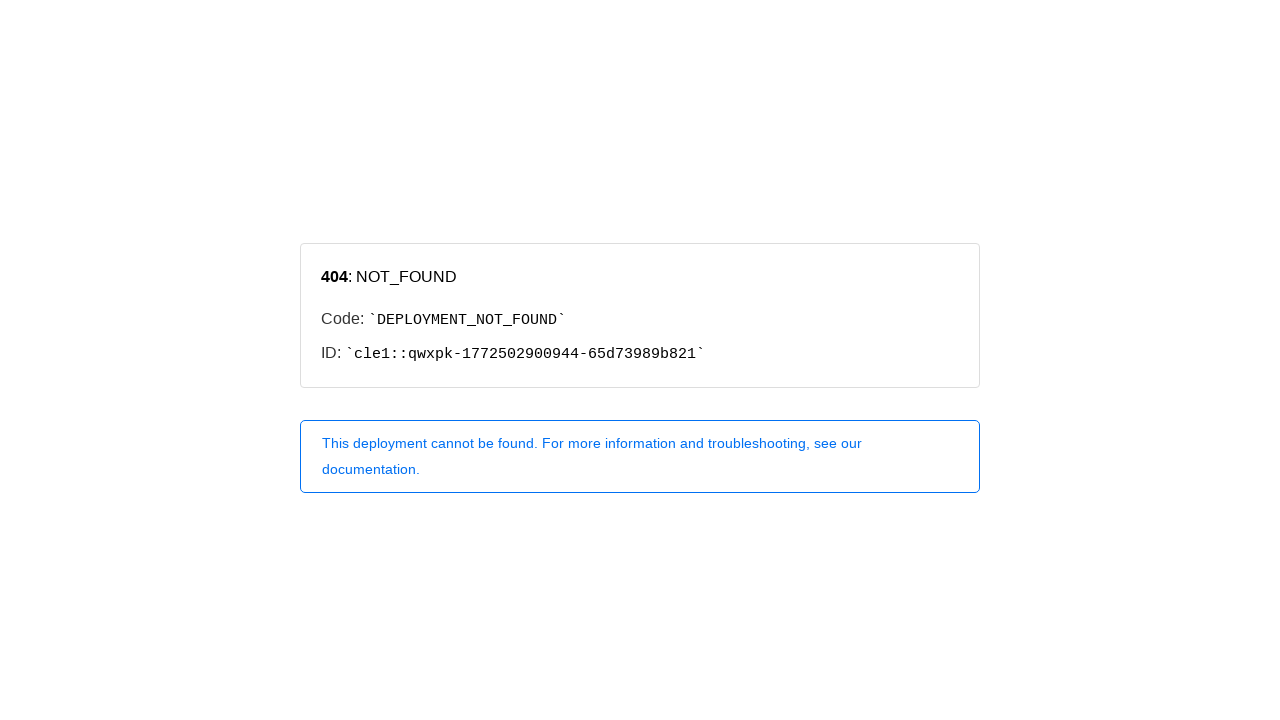

Counted 0 motion-enabled elements
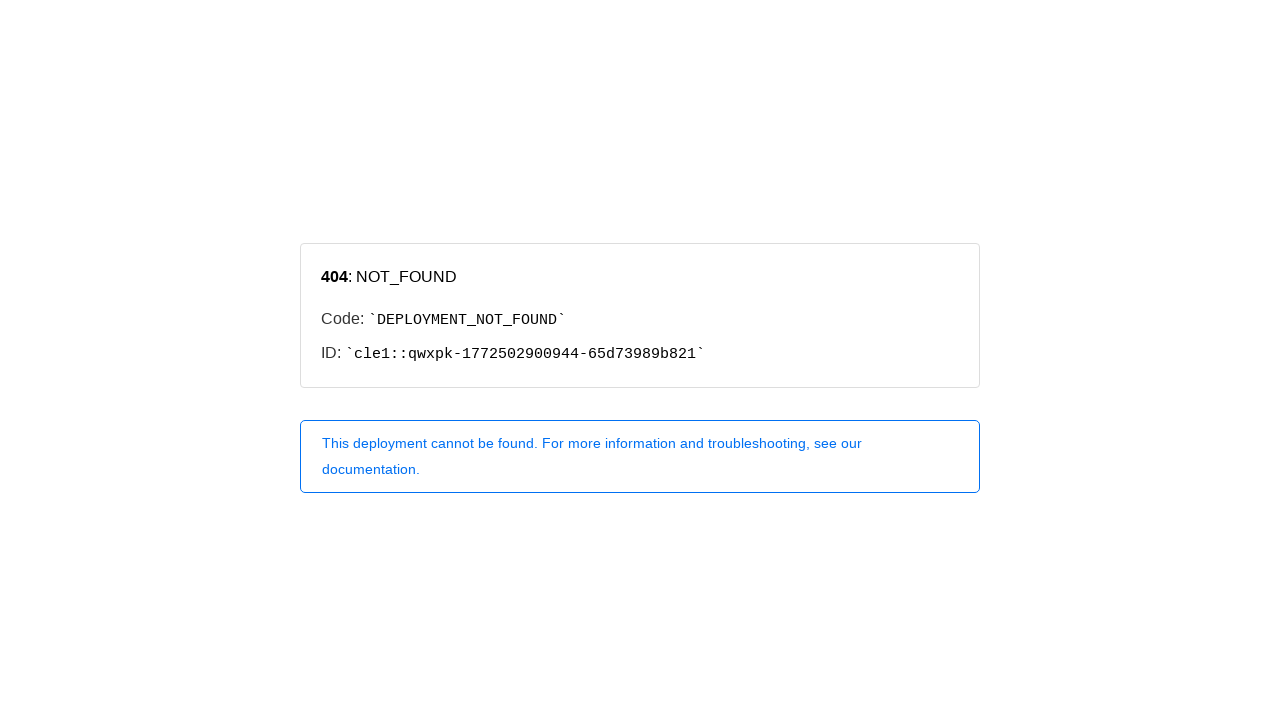

Verified no motion-enabled elements are present when reduced motion is set
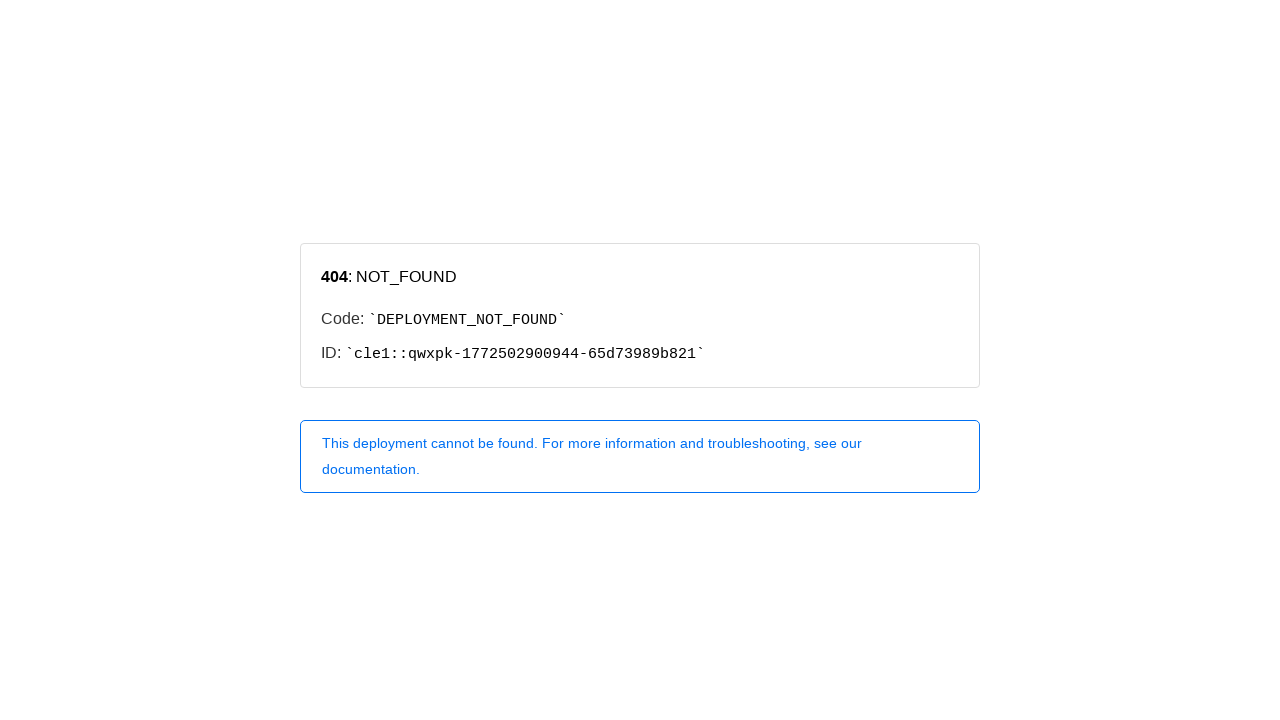

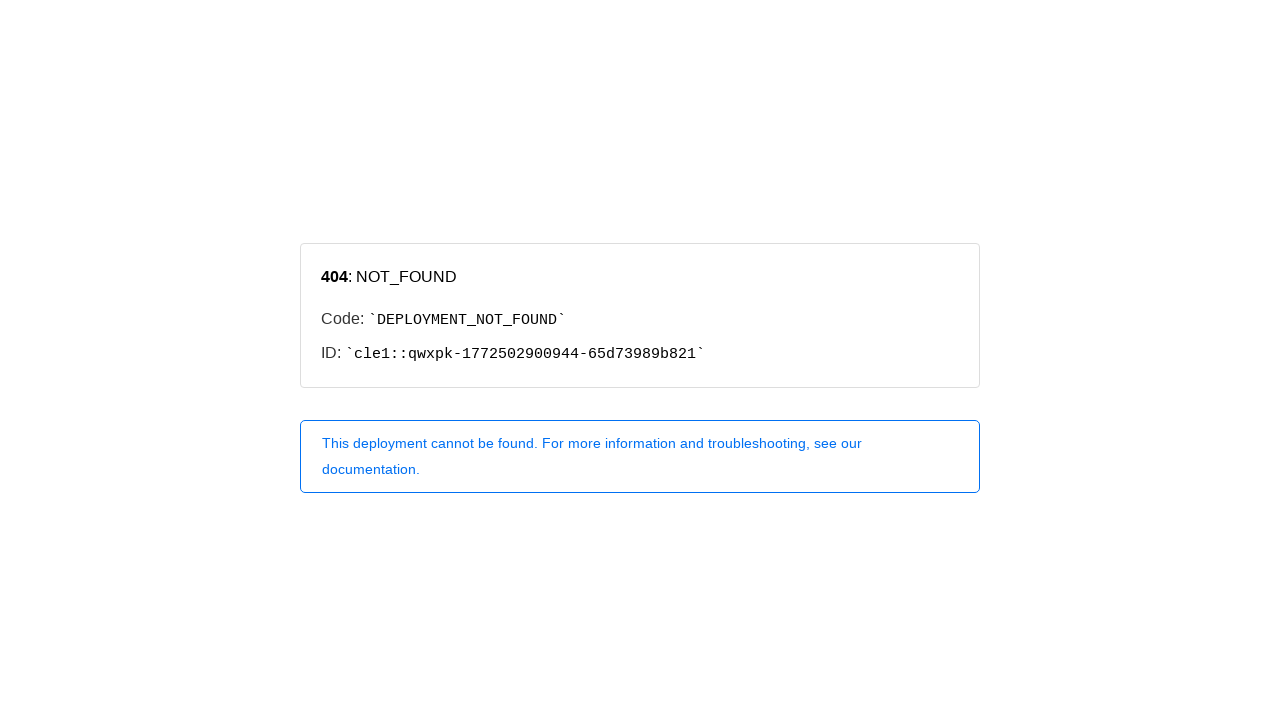